Navigates to the Polish web portal wp.pl and maximizes the browser window to verify the page loads correctly.

Starting URL: https://www.wp.pl

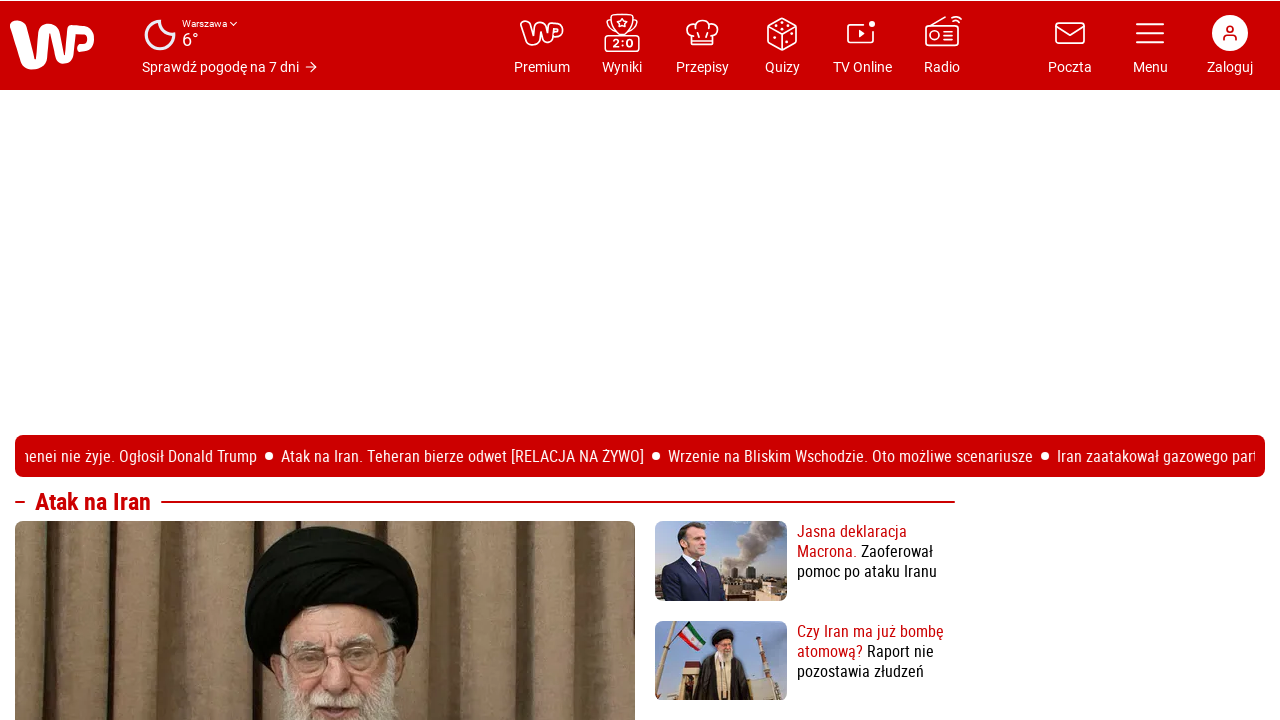

Set viewport size to 1920x1080 (maximized equivalent)
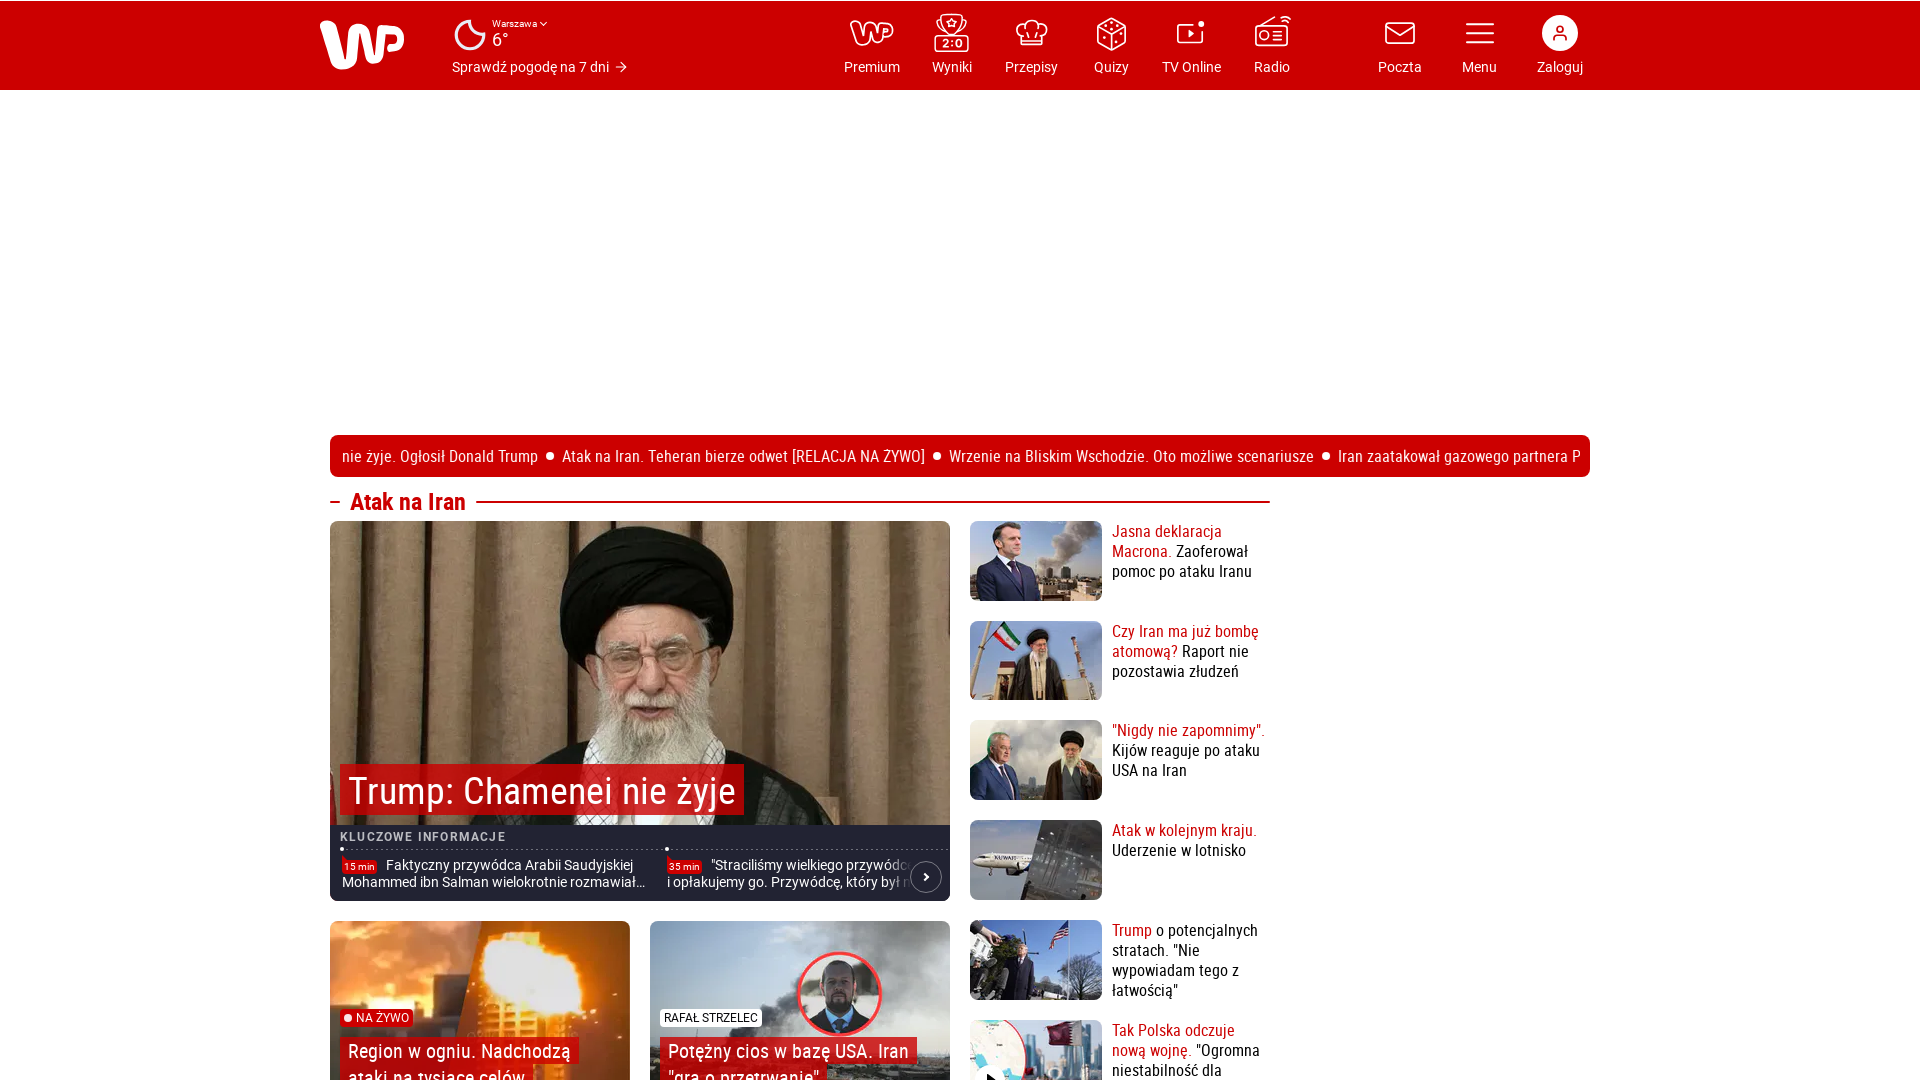

Waited for page to reach domcontentloaded state
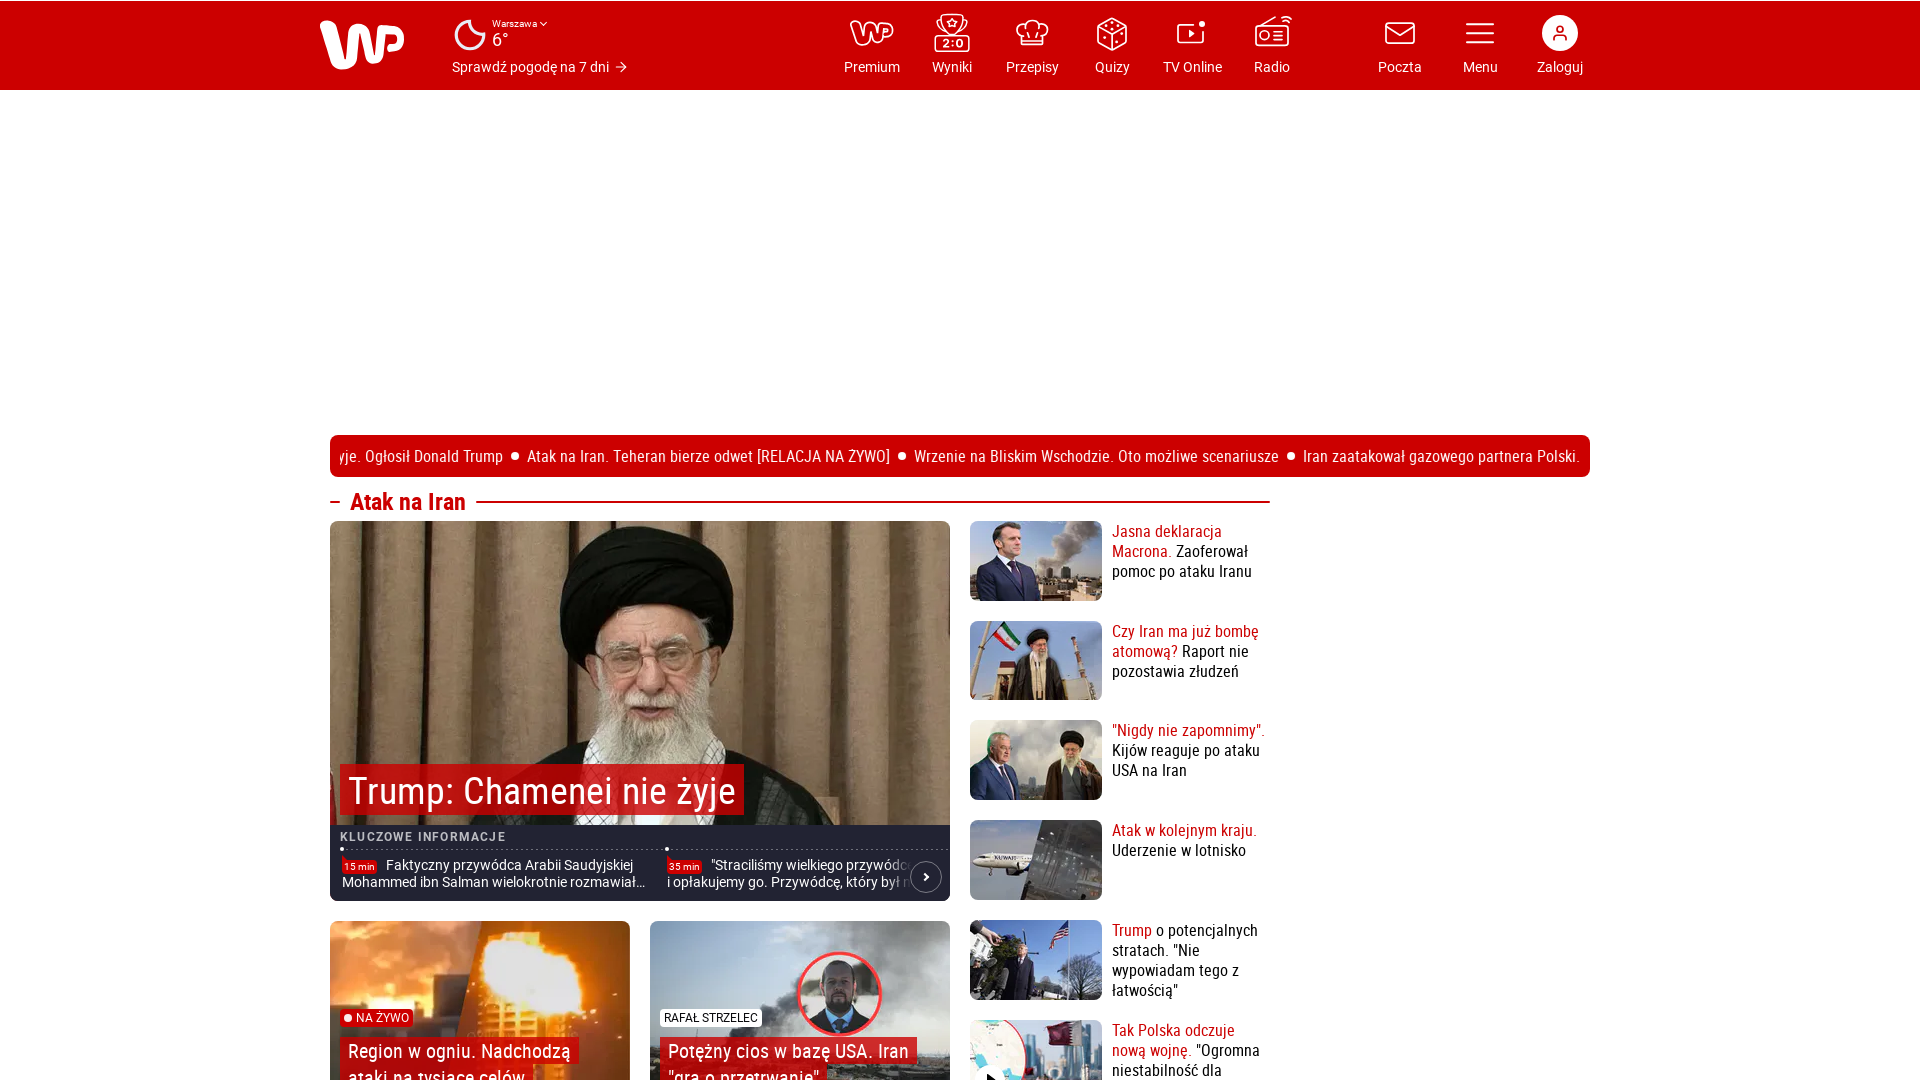

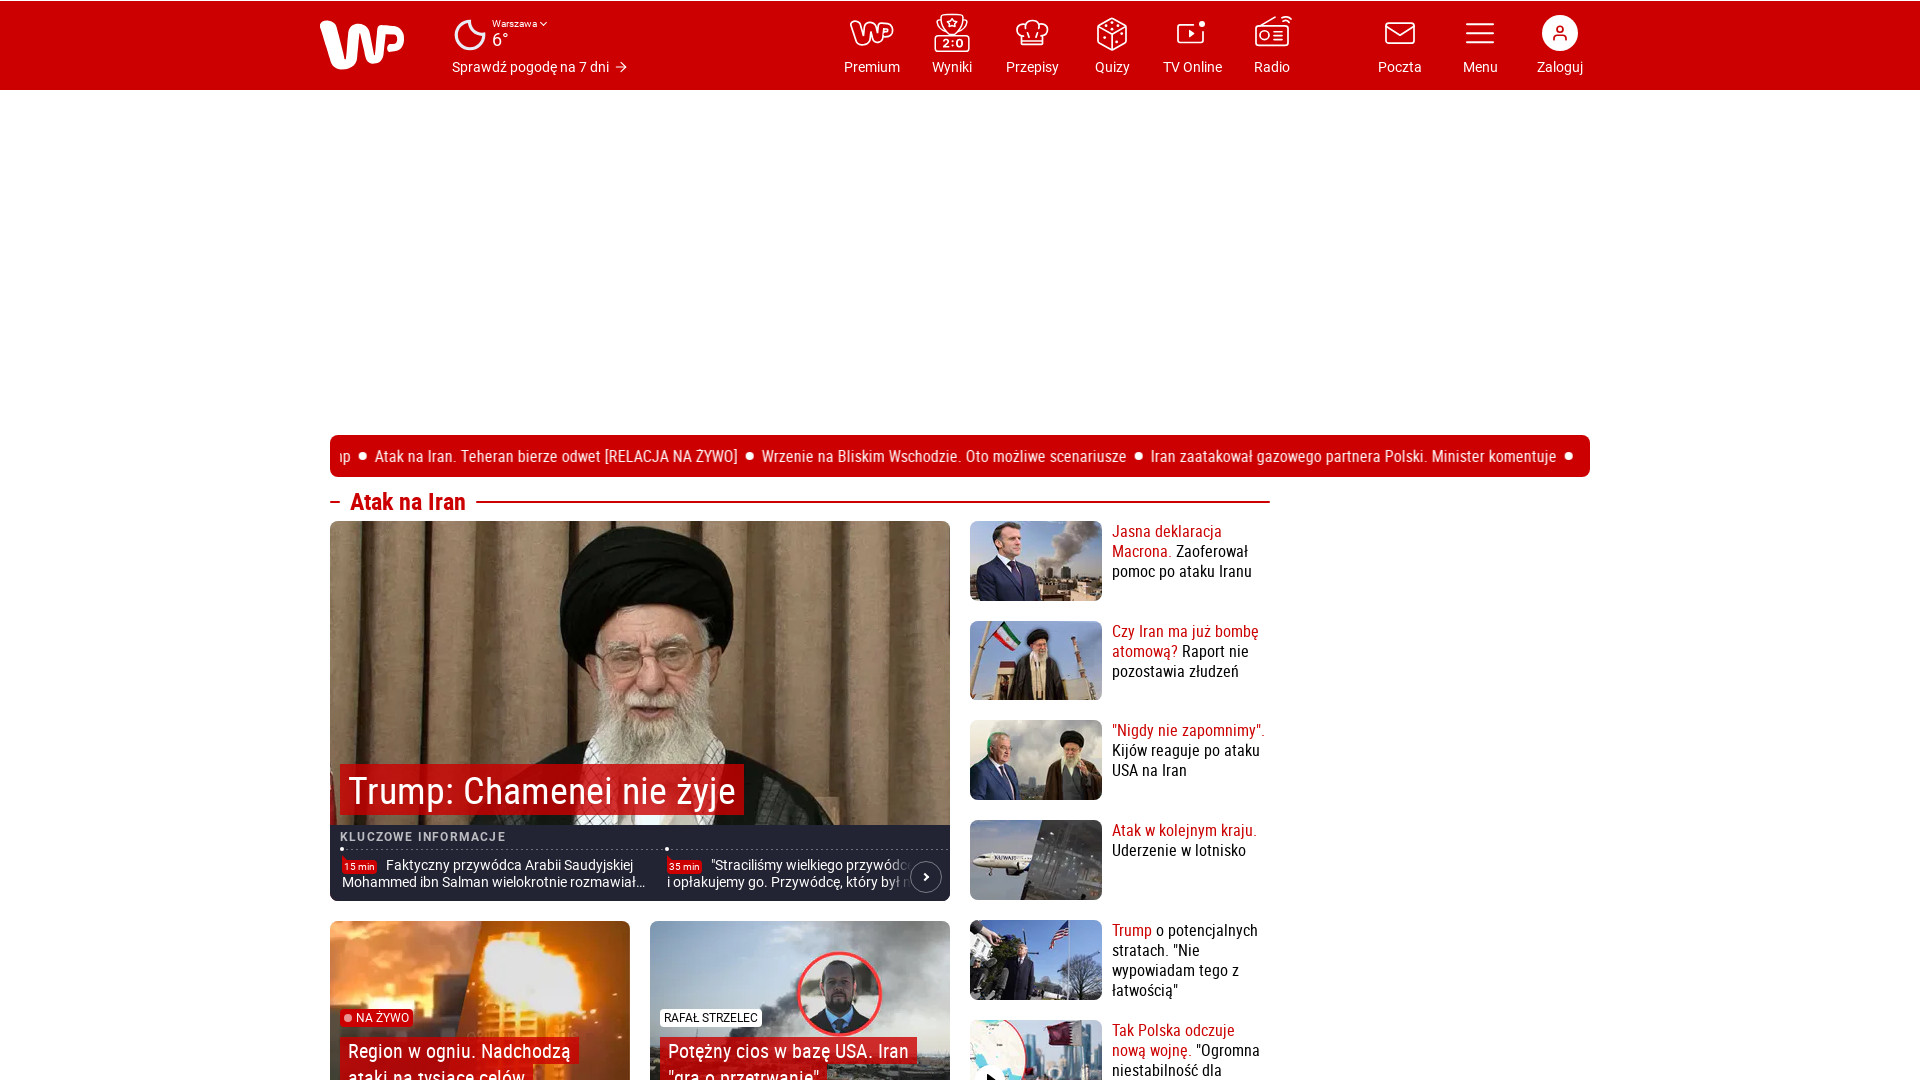